Tests e-commerce functionality by searching for specific products (Brocolli and Cauliflower) and adding them to cart

Starting URL: https://rahulshettyacademy.com/seleniumPractise/

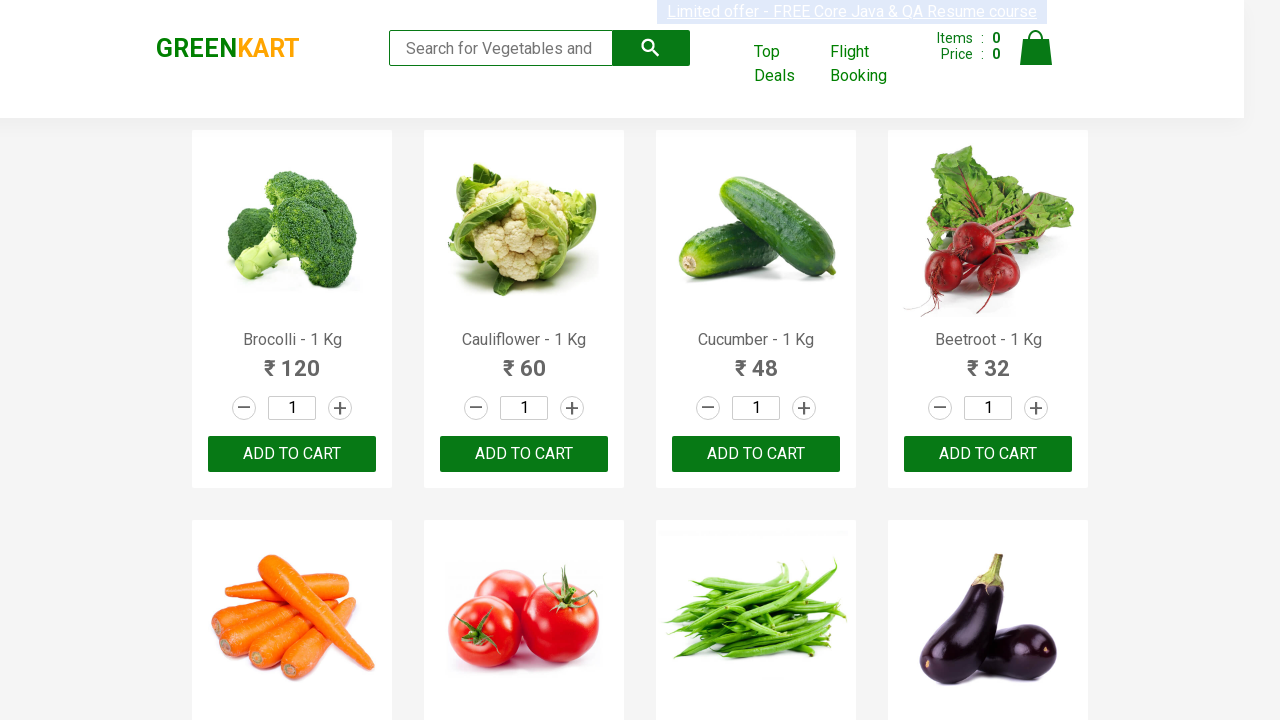

Waited for product names to load
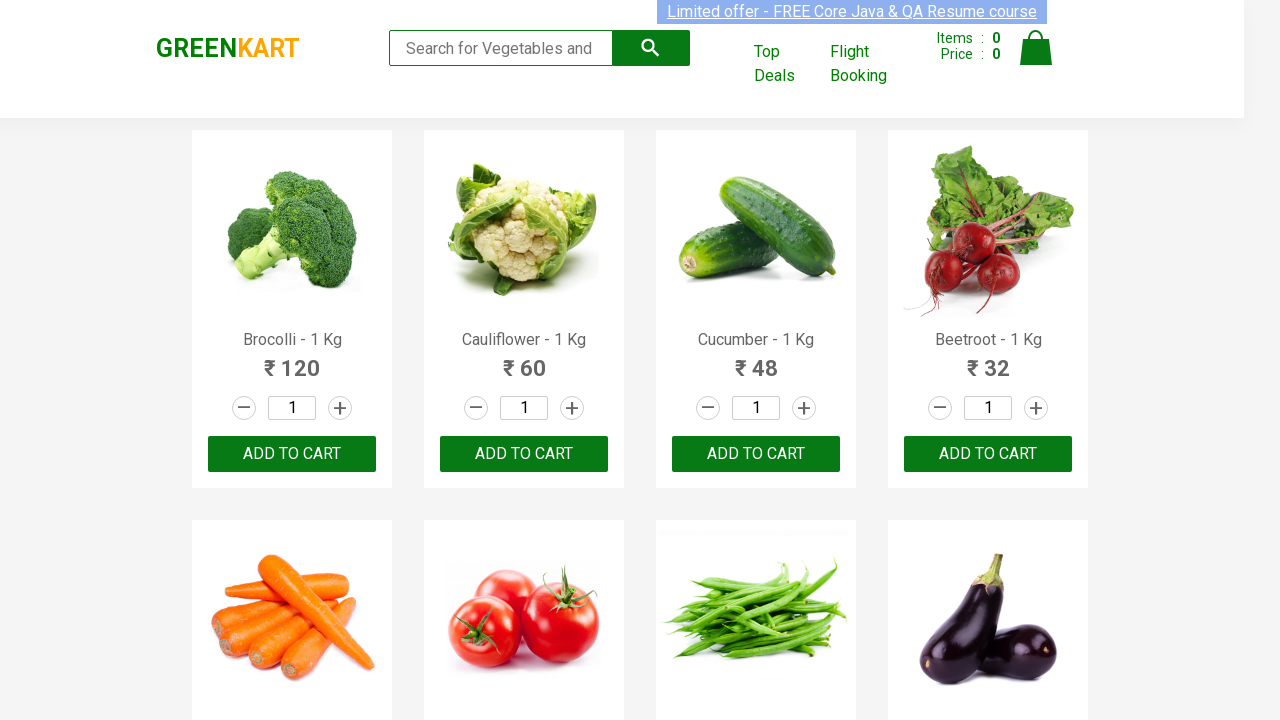

Retrieved all product elements from page
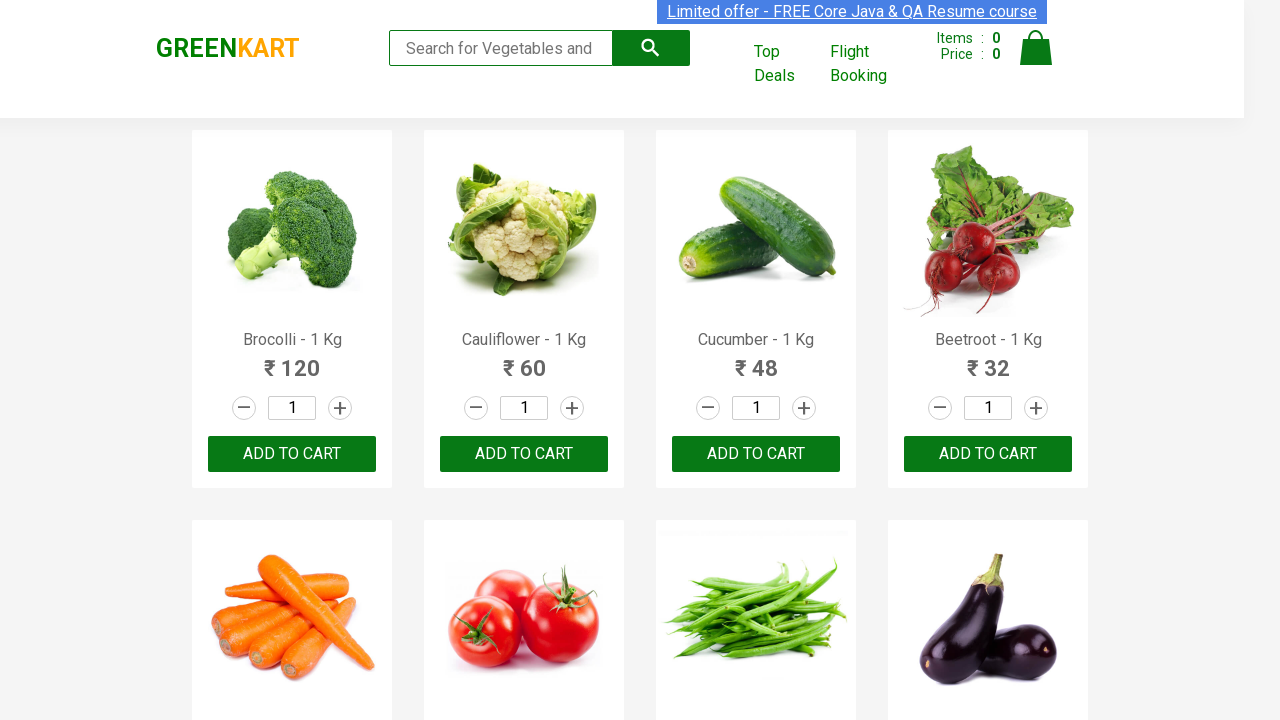

Added 'Brocolli' to cart at (292, 454) on xpath=//div[@class='product-action']/button >> nth=0
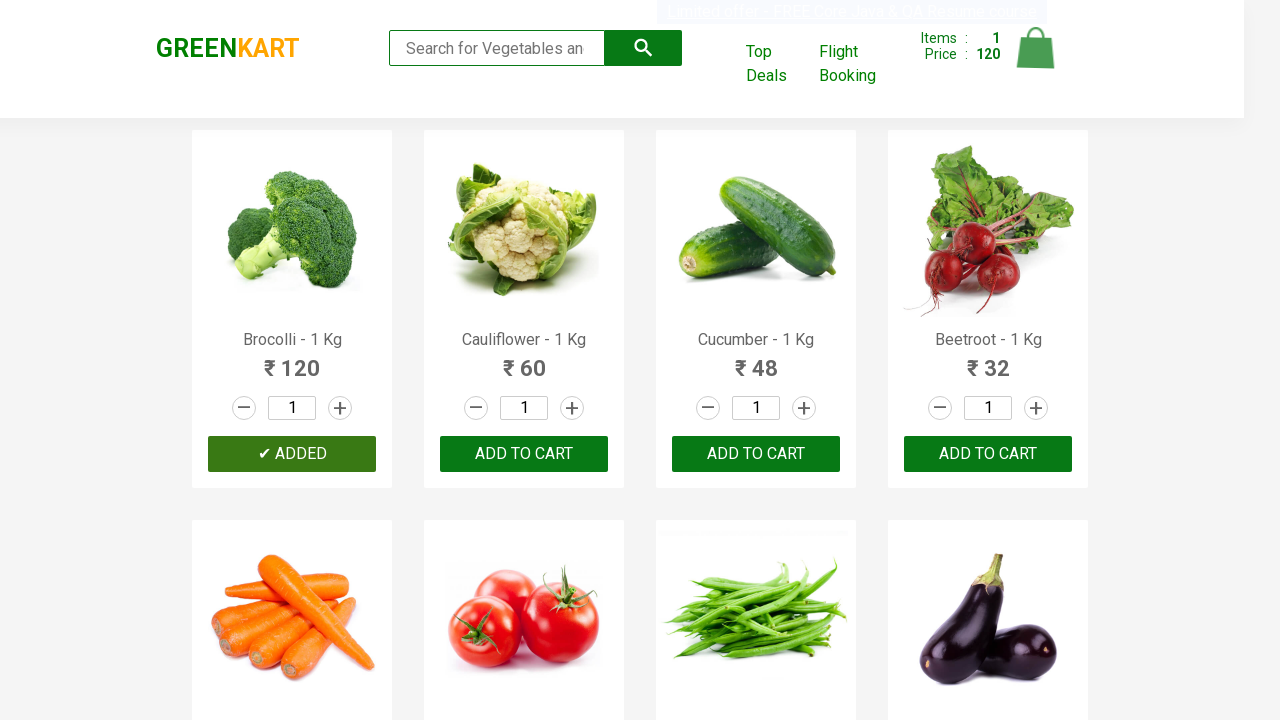

Added 'Cauliflower' to cart at (524, 454) on xpath=//div[@class='product-action']/button >> nth=1
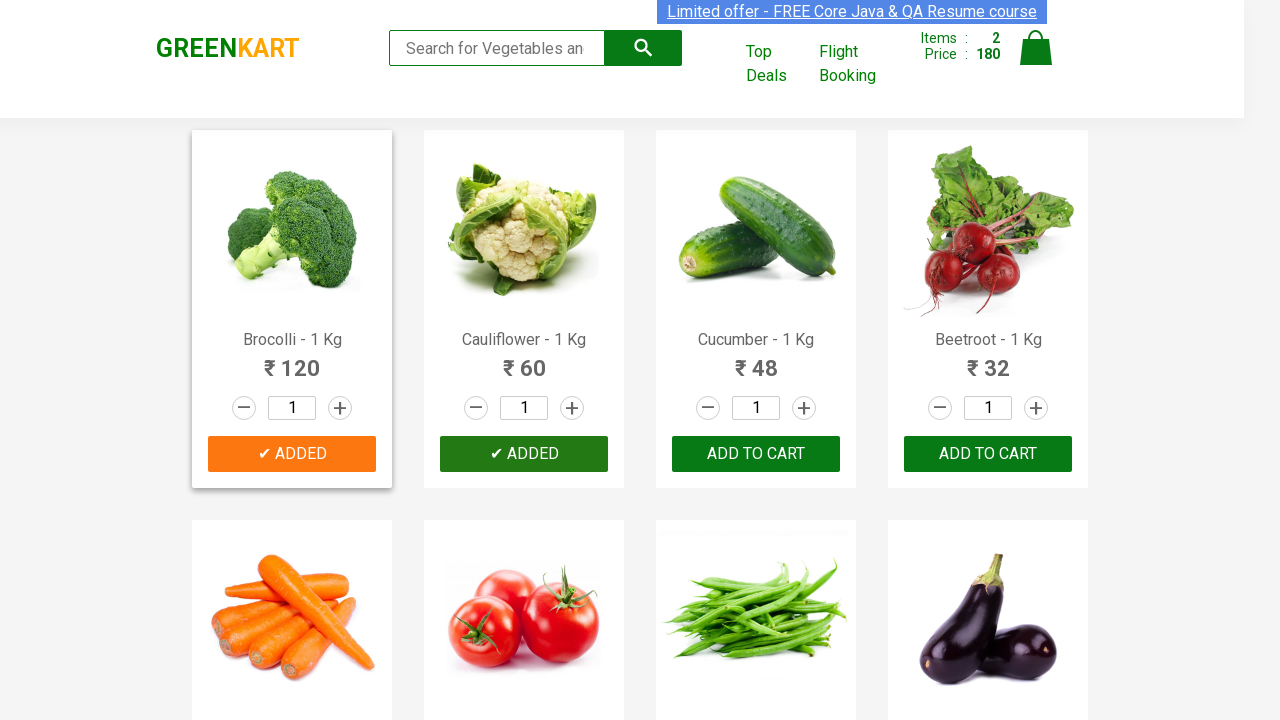

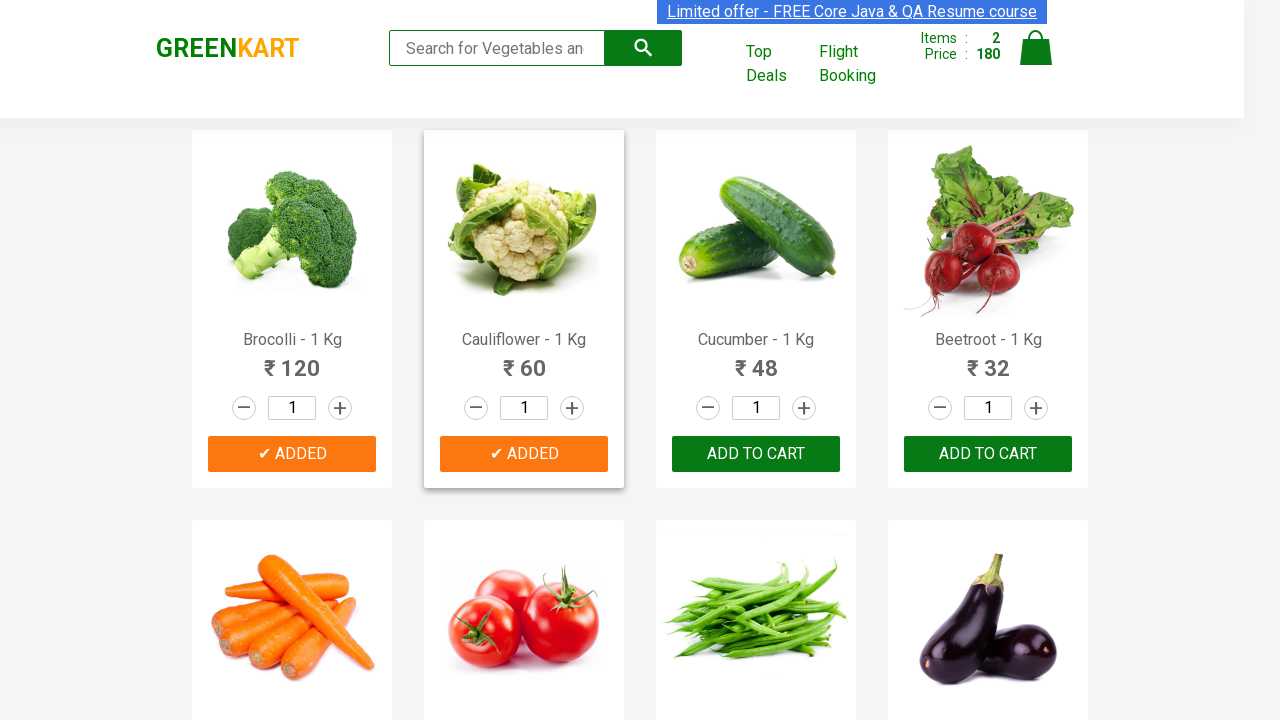